Tests JavaScript scroll functionality by scrolling down to a "CYDEO" link at the bottom of a large page, then scrolling back up to the "Home" link at the top.

Starting URL: https://practice.cydeo.com/large

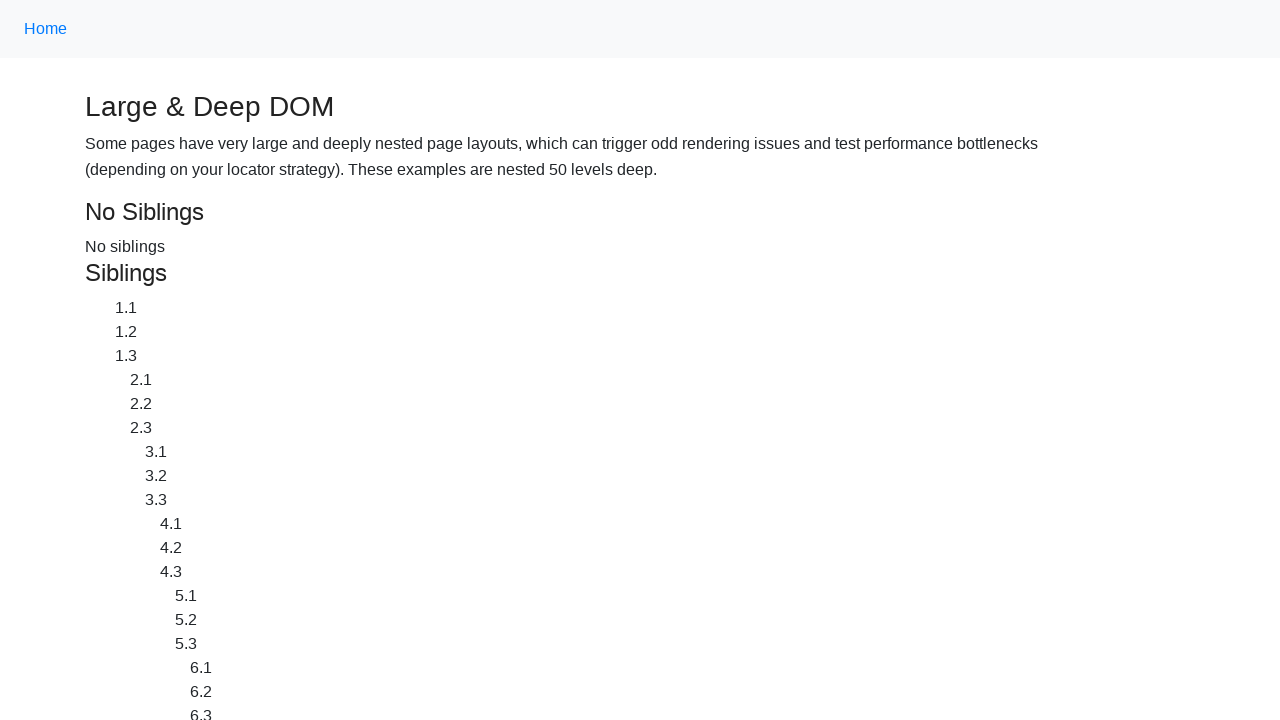

Located CYDEO link at the bottom of the page
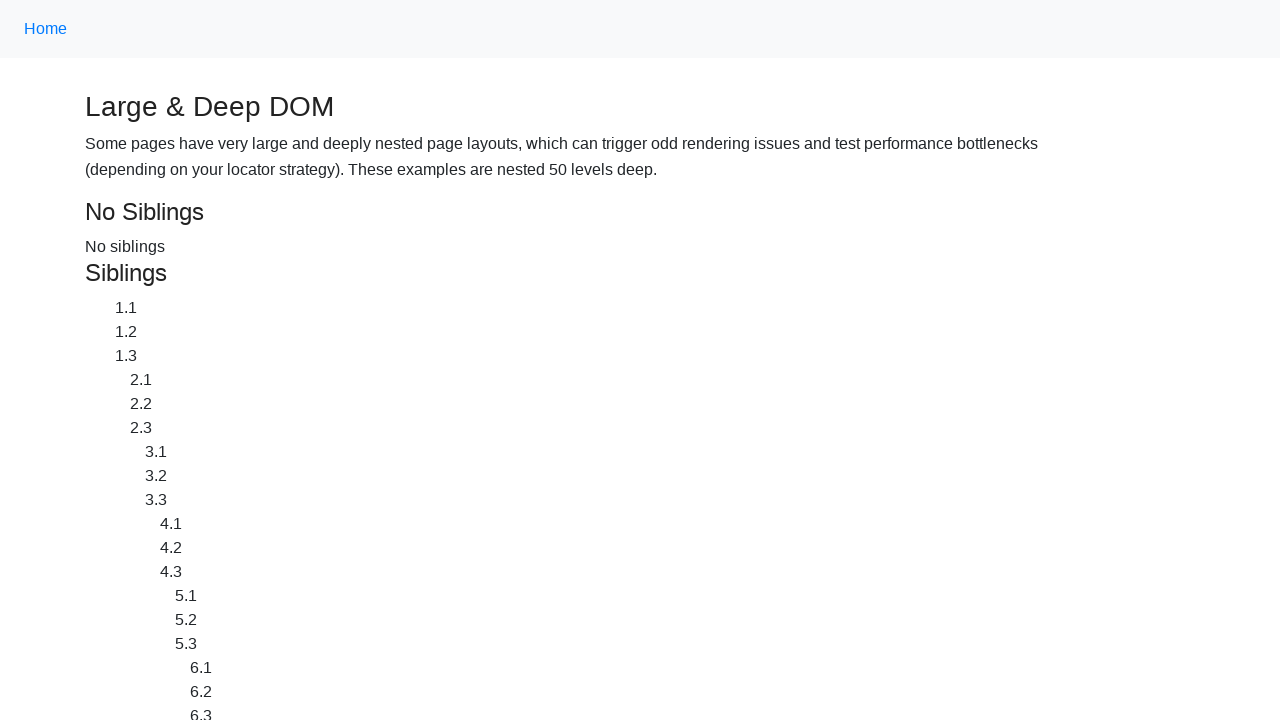

Located Home link at the top of the page
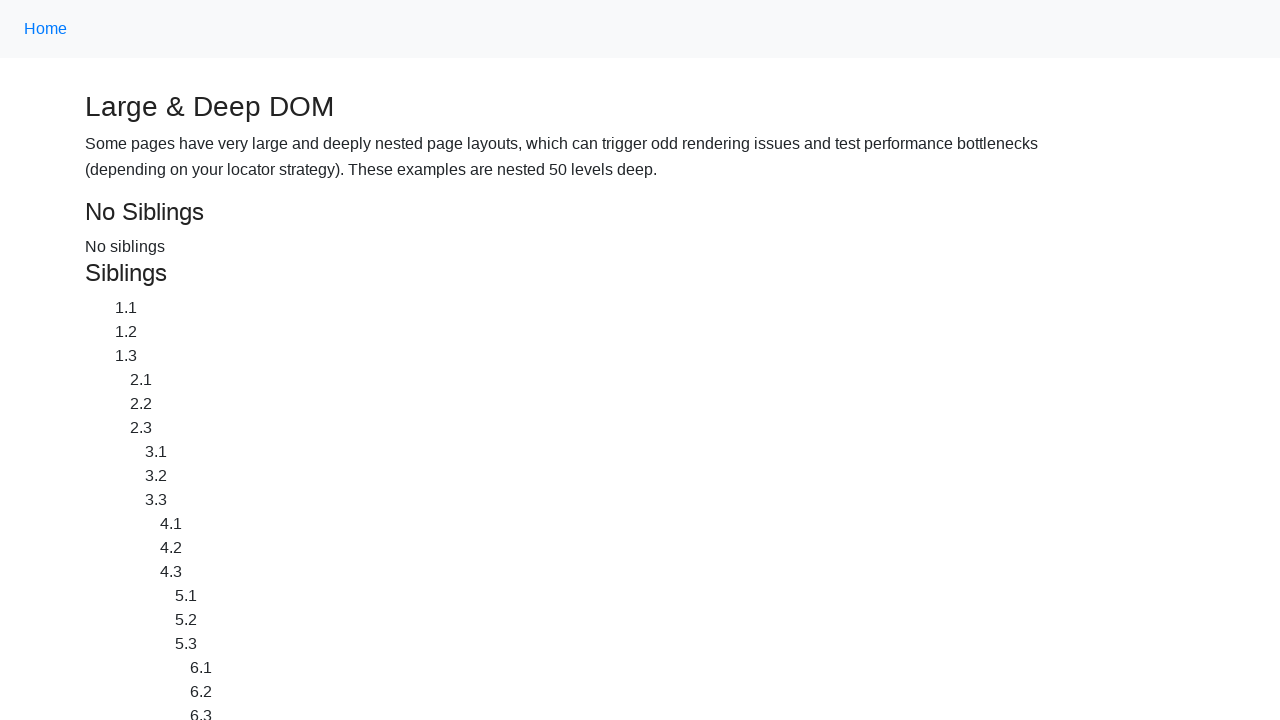

Scrolled down to CYDEO link
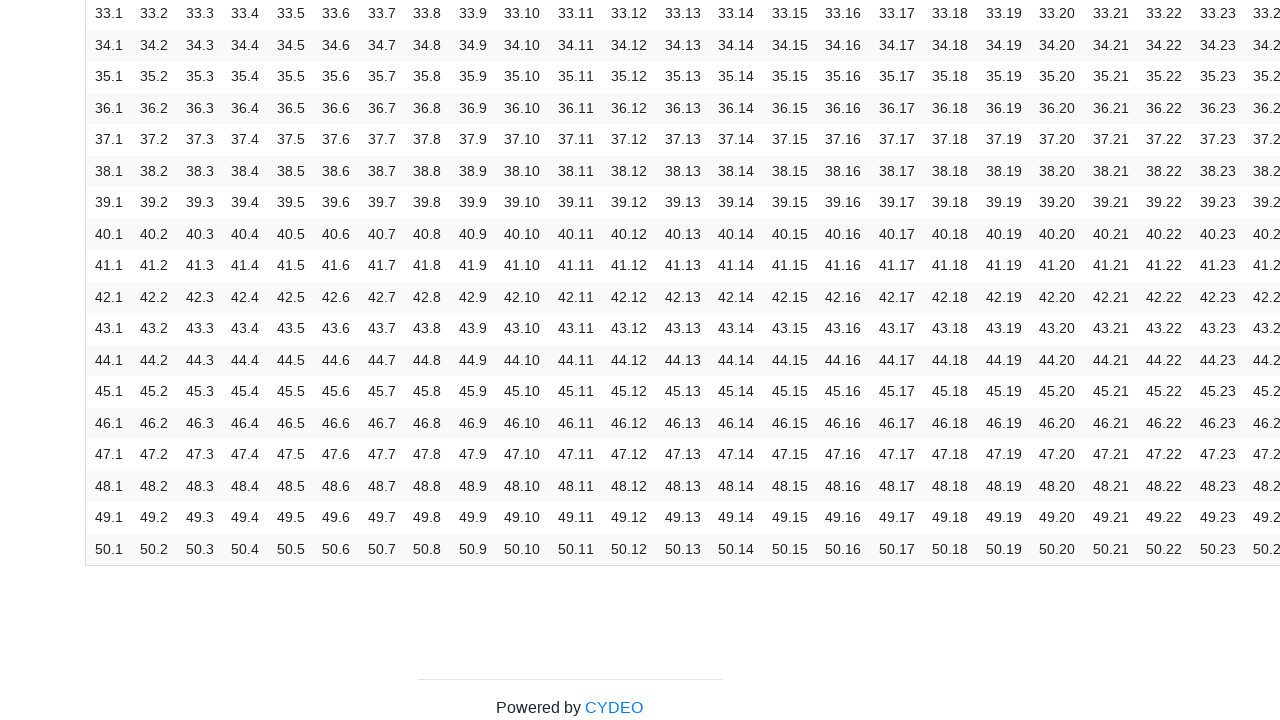

Waited 2 seconds to observe the scroll
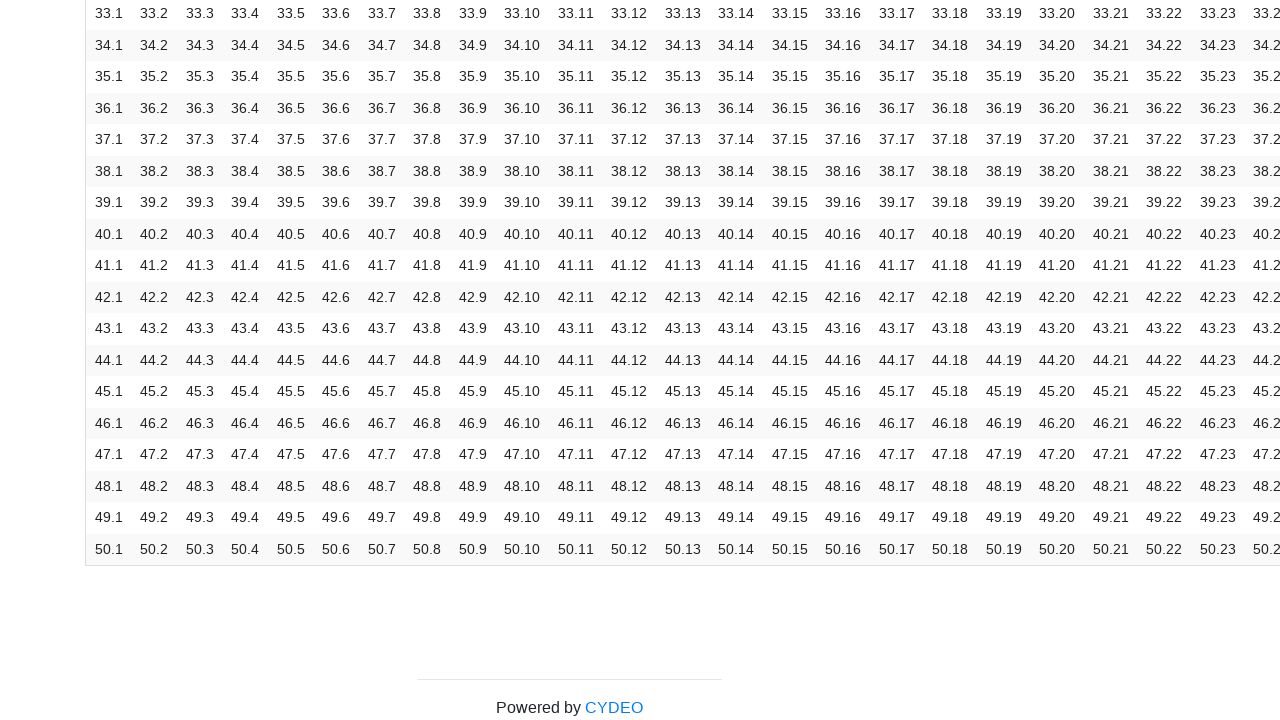

Scrolled back up to Home link
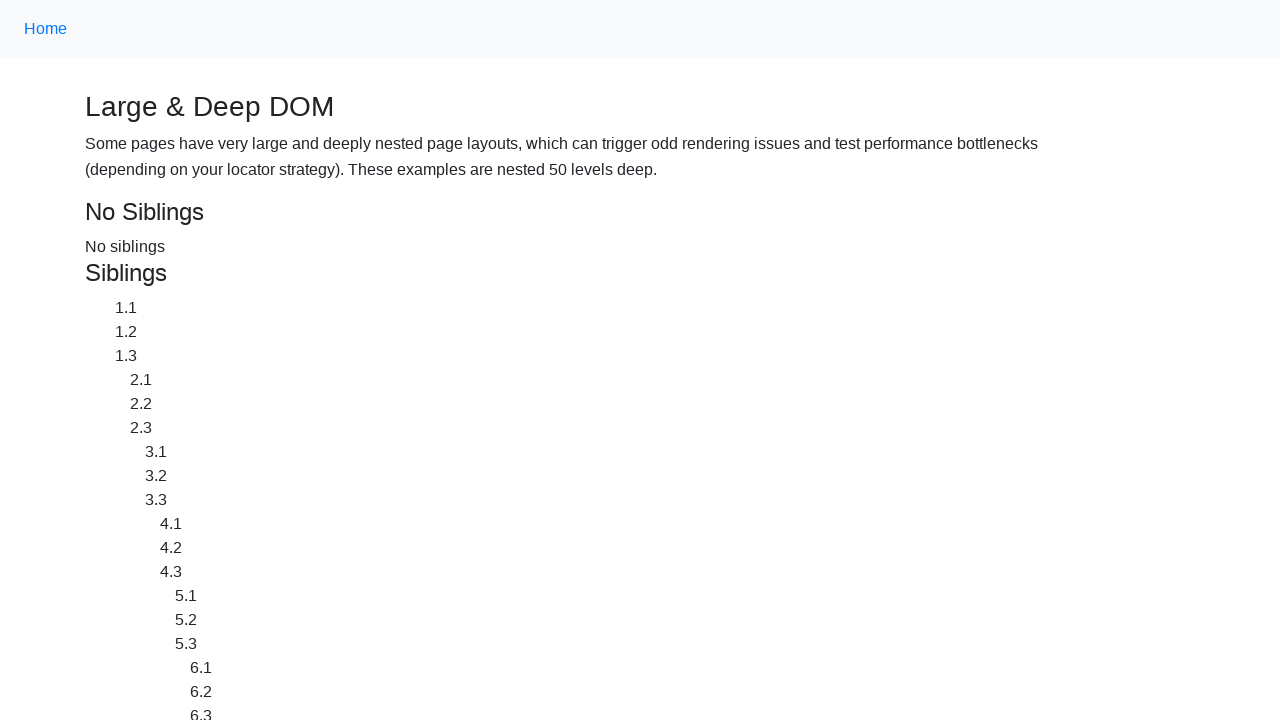

Waited 2 seconds to observe the scroll
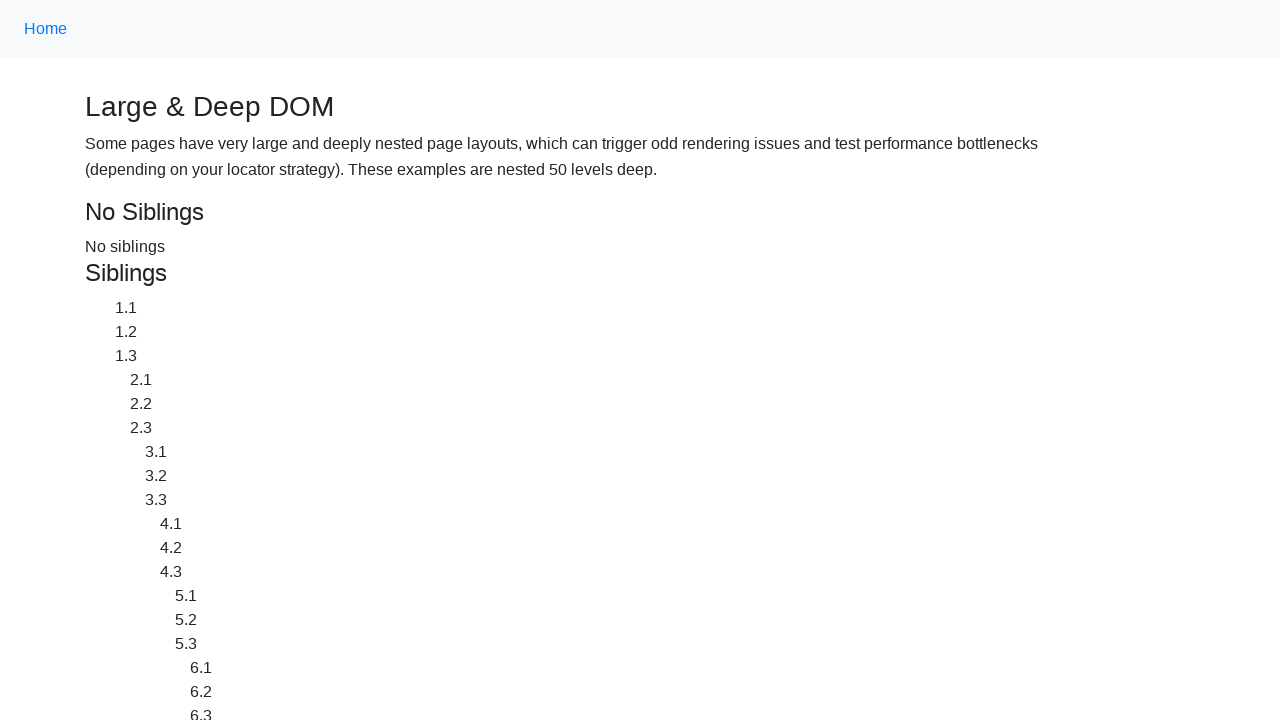

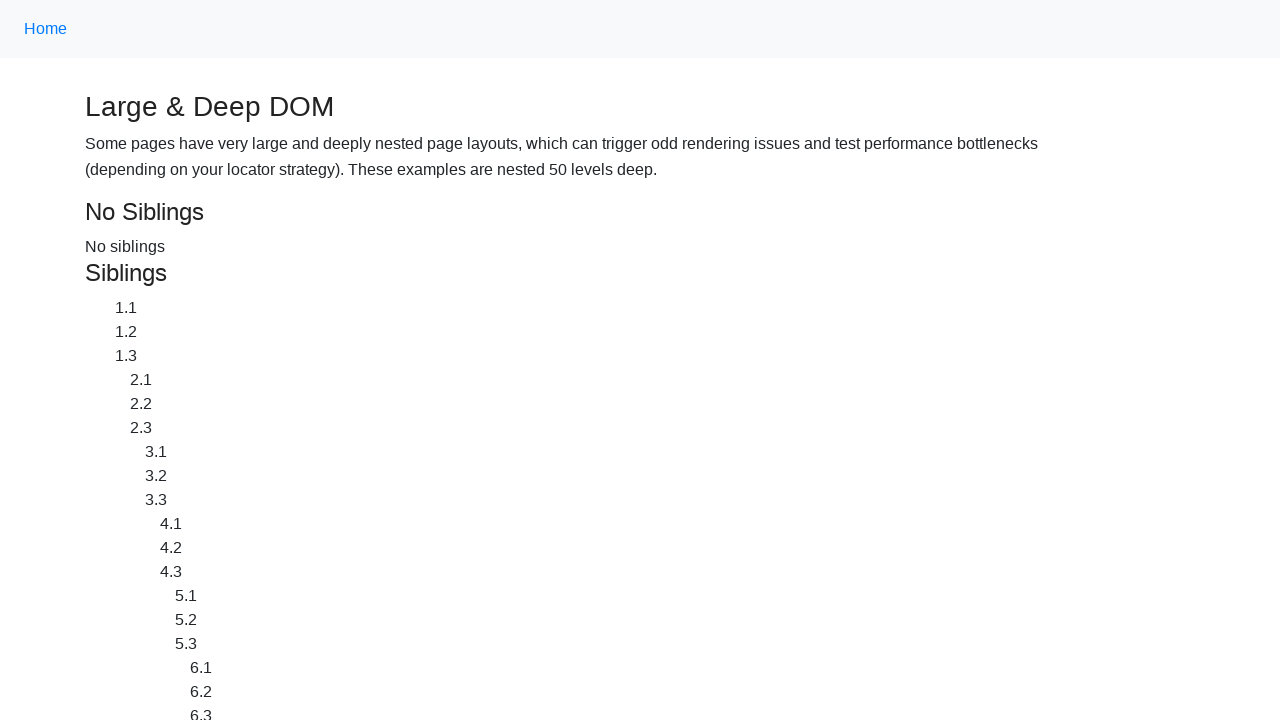